Tests search functionality by searching for "phone" and verifying that products are found in the search results

Starting URL: https://www.testotomasyonu.com

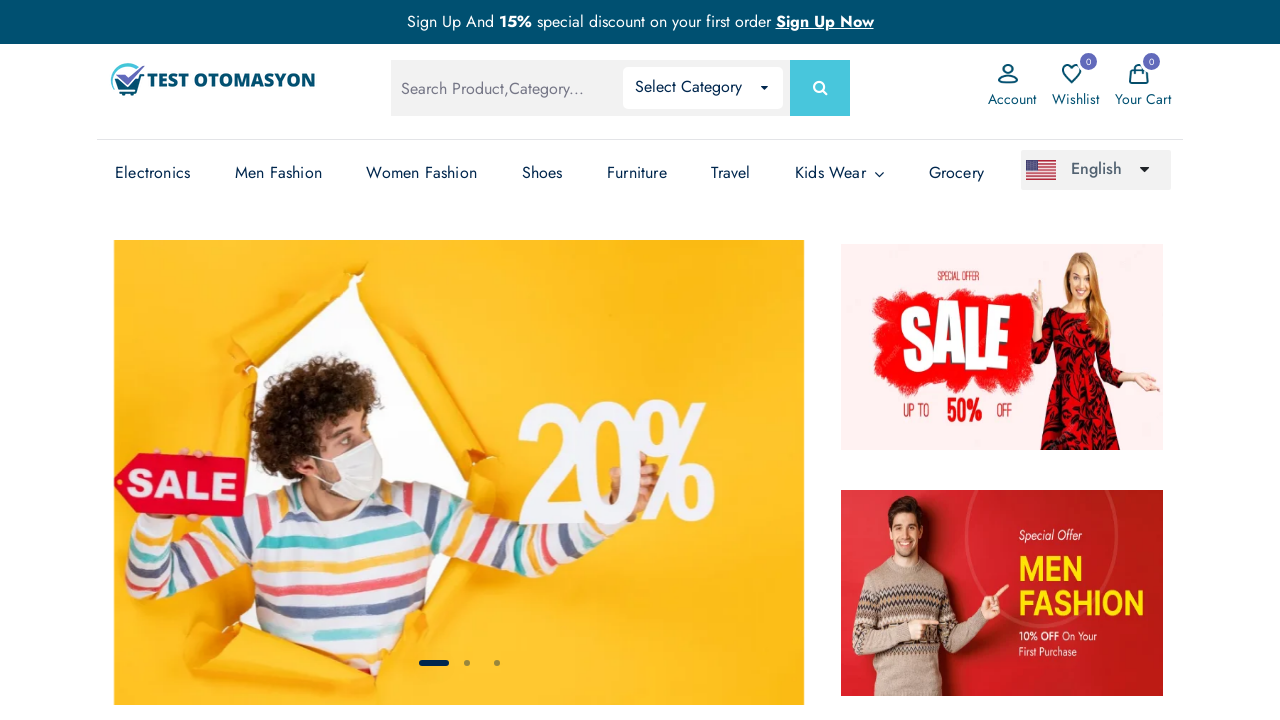

Filled search box with 'phone' on #global-search
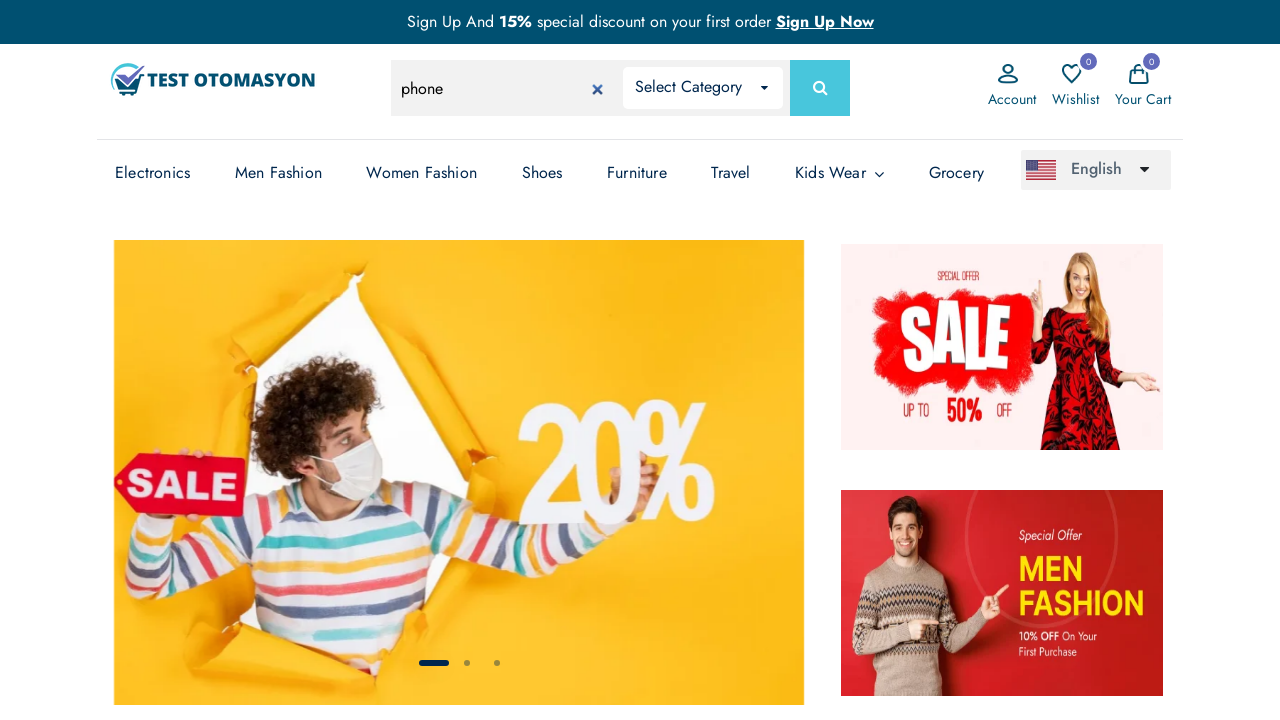

Pressed Enter to submit search query on #global-search
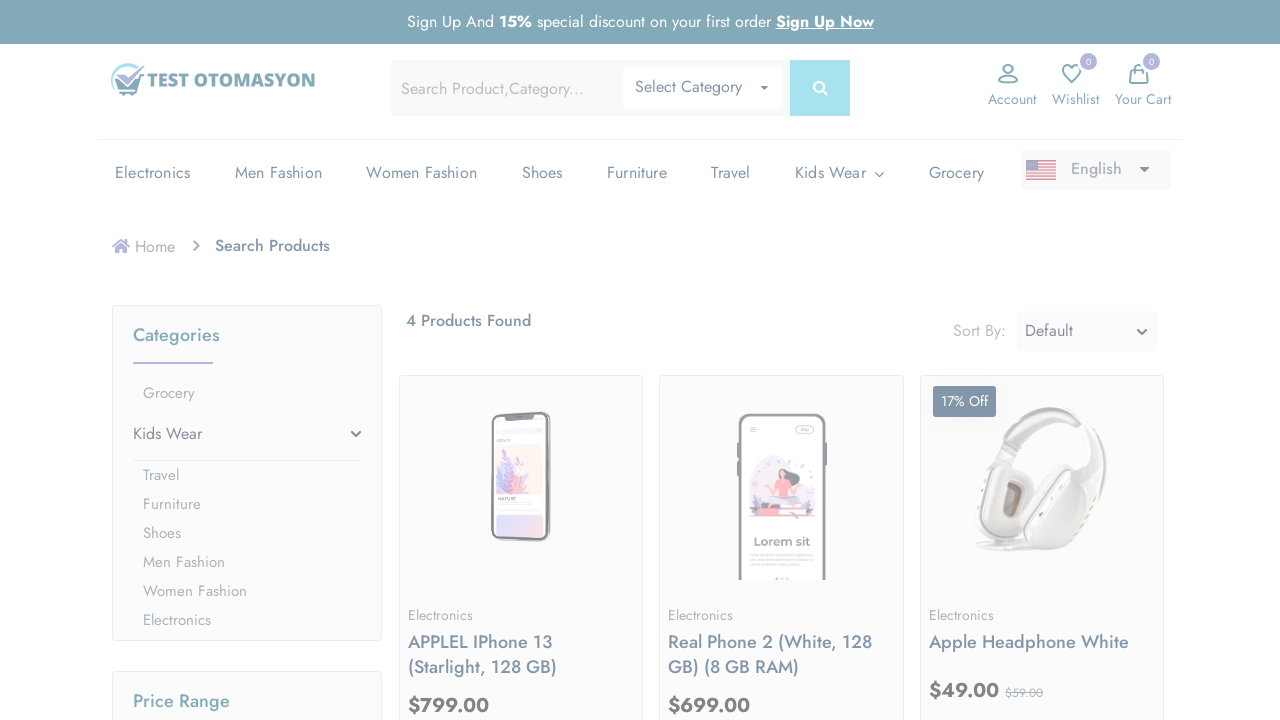

Search results loaded and product count text appeared
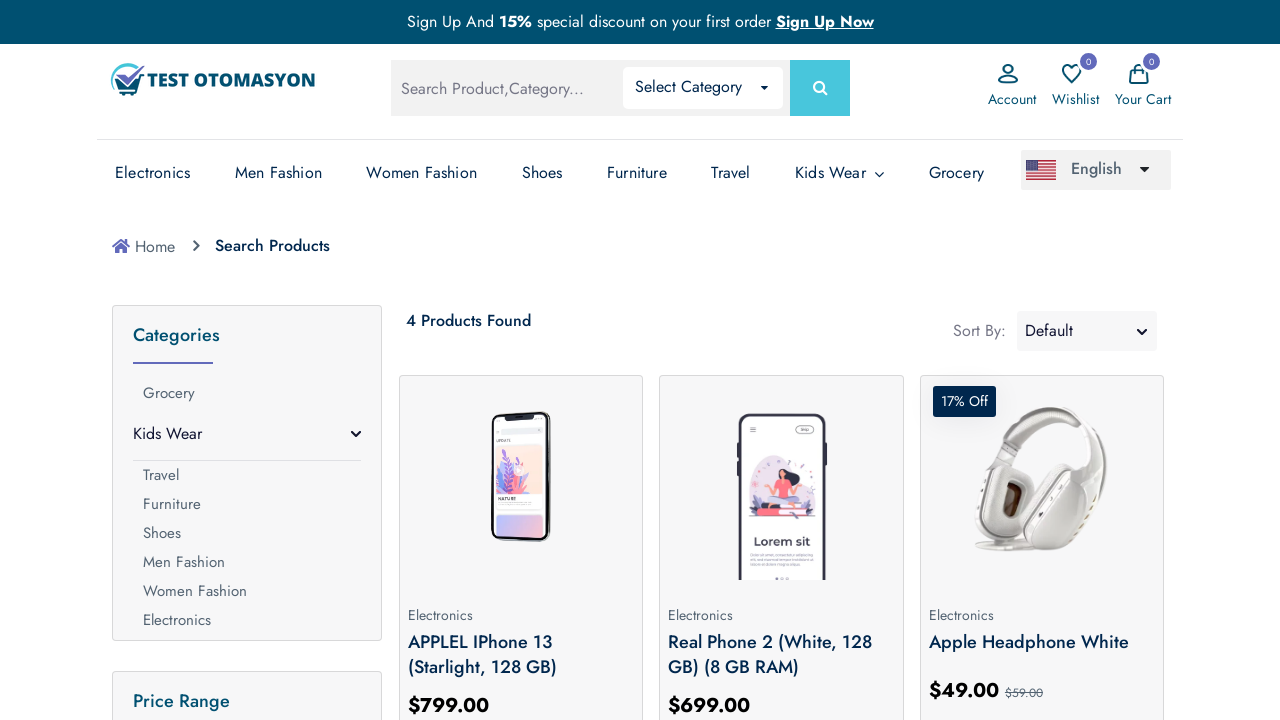

Retrieved product count text: '4 Products Found'
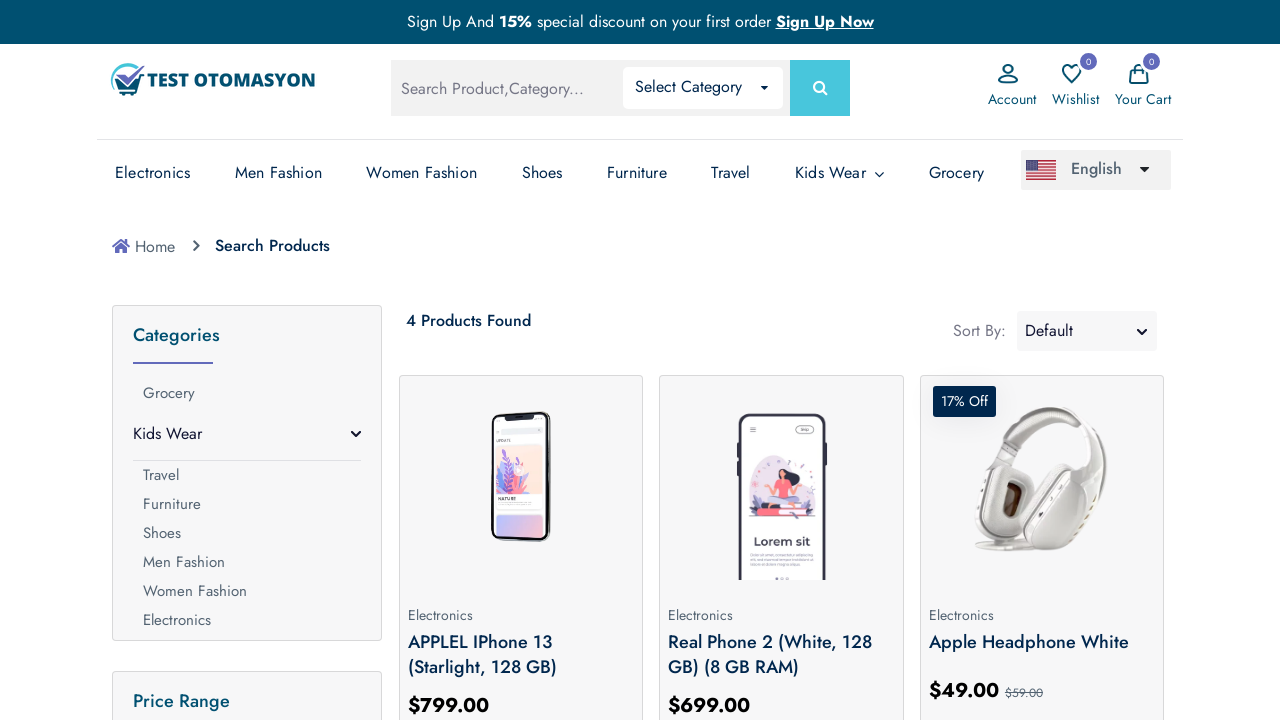

Verified that search returned products (not '0 Products Found')
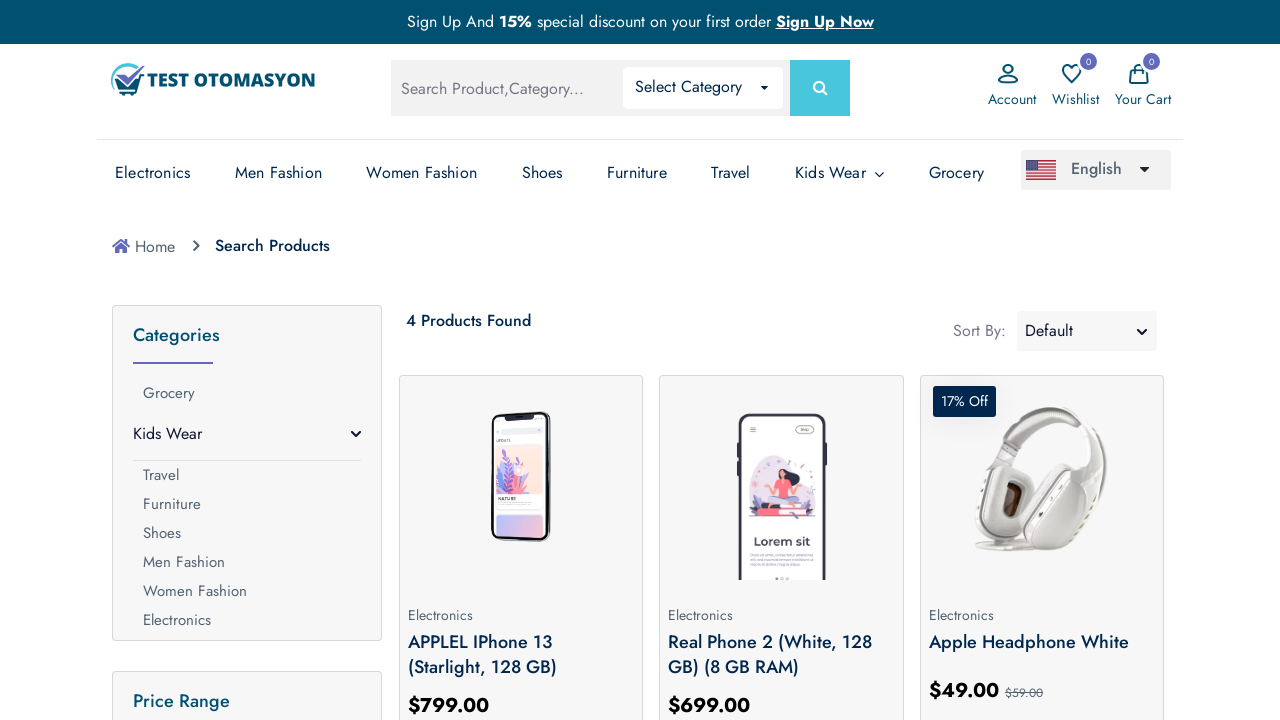

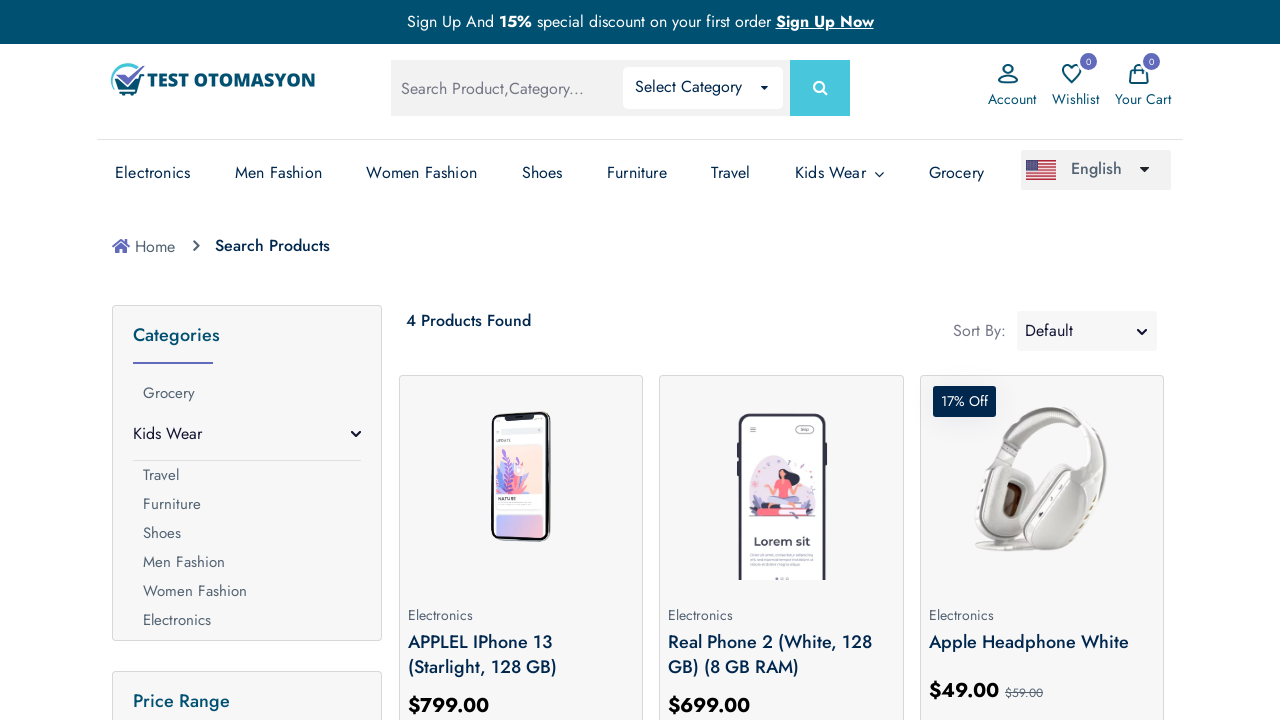